Tests dynamic loading functionality by clicking a start button and demonstrating explicit wait behavior for dynamically loaded content

Starting URL: http://the-internet.herokuapp.com/dynamic_loading/2

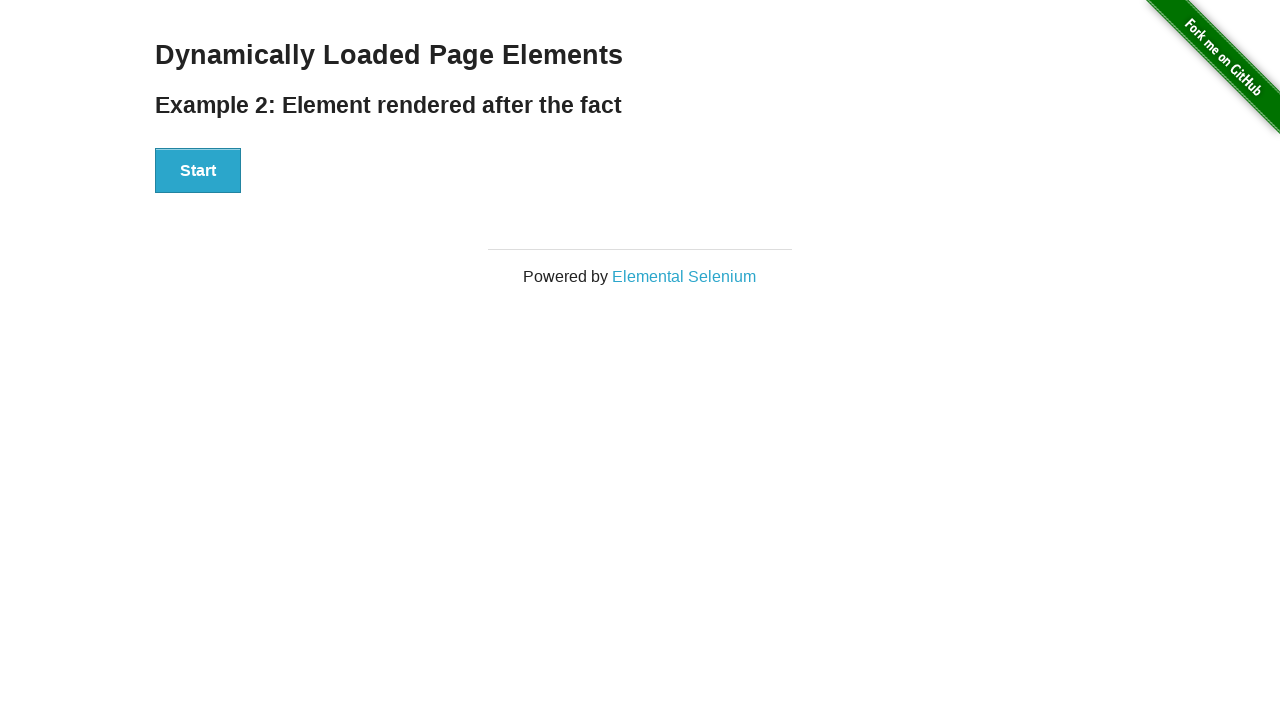

Clicked start button to trigger dynamic loading at (198, 171) on #start > button
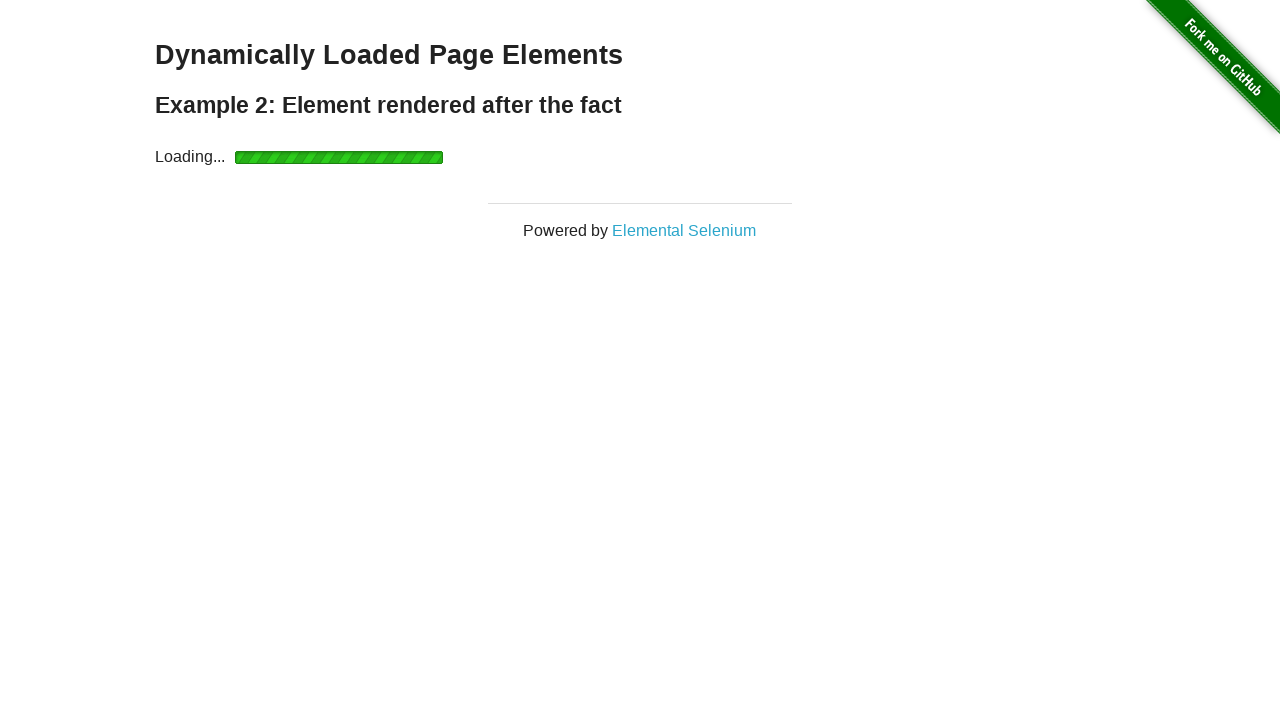

Waited for finish element to become visible
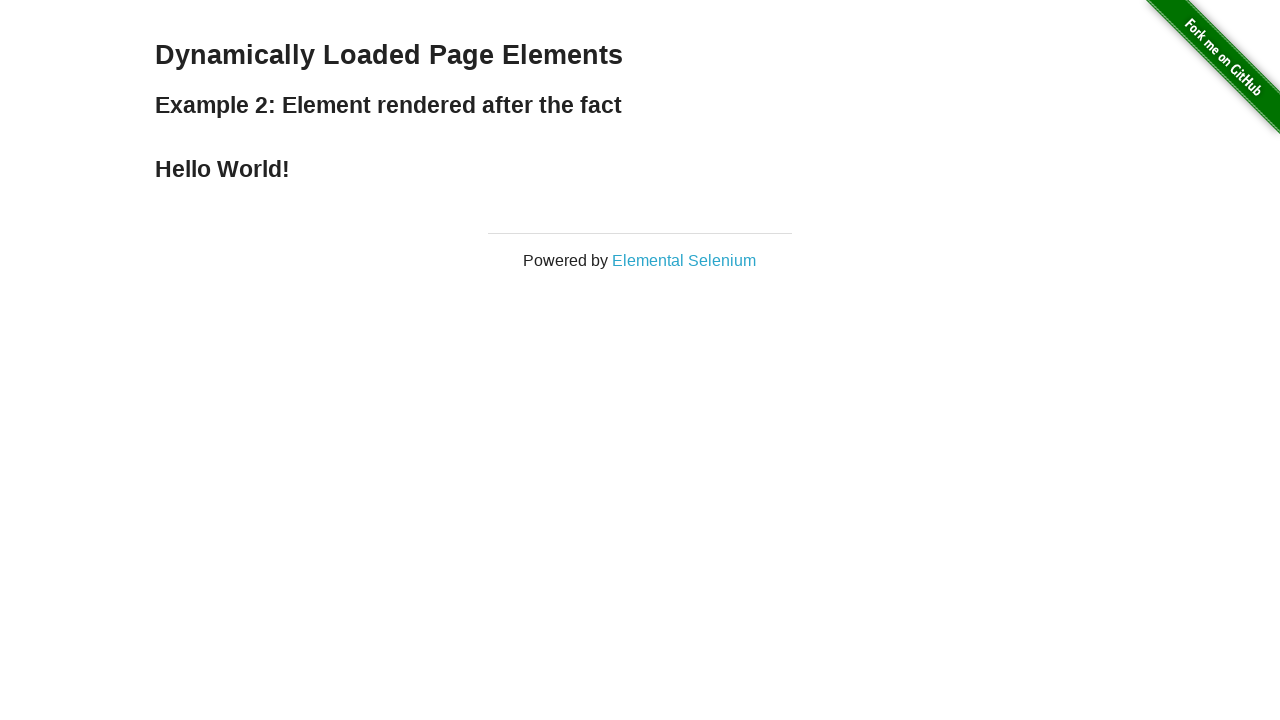

Retrieved finish element text: Hello World!
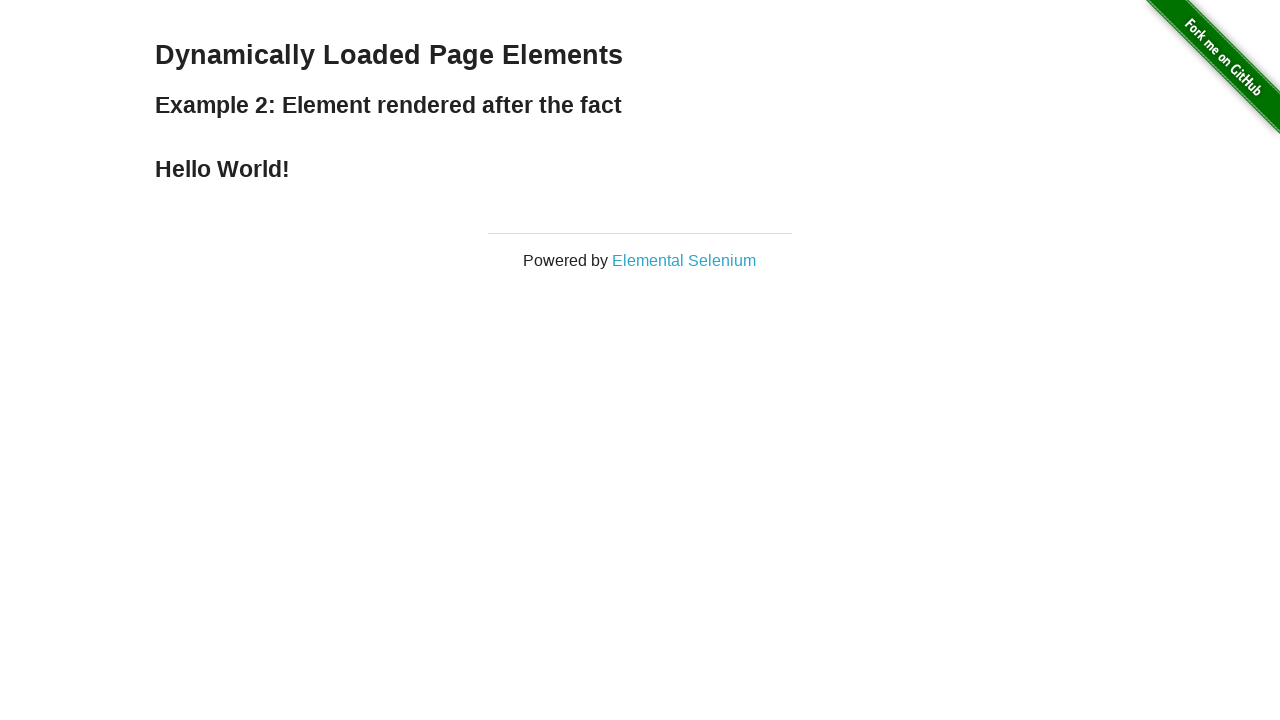

Printed finish text to console
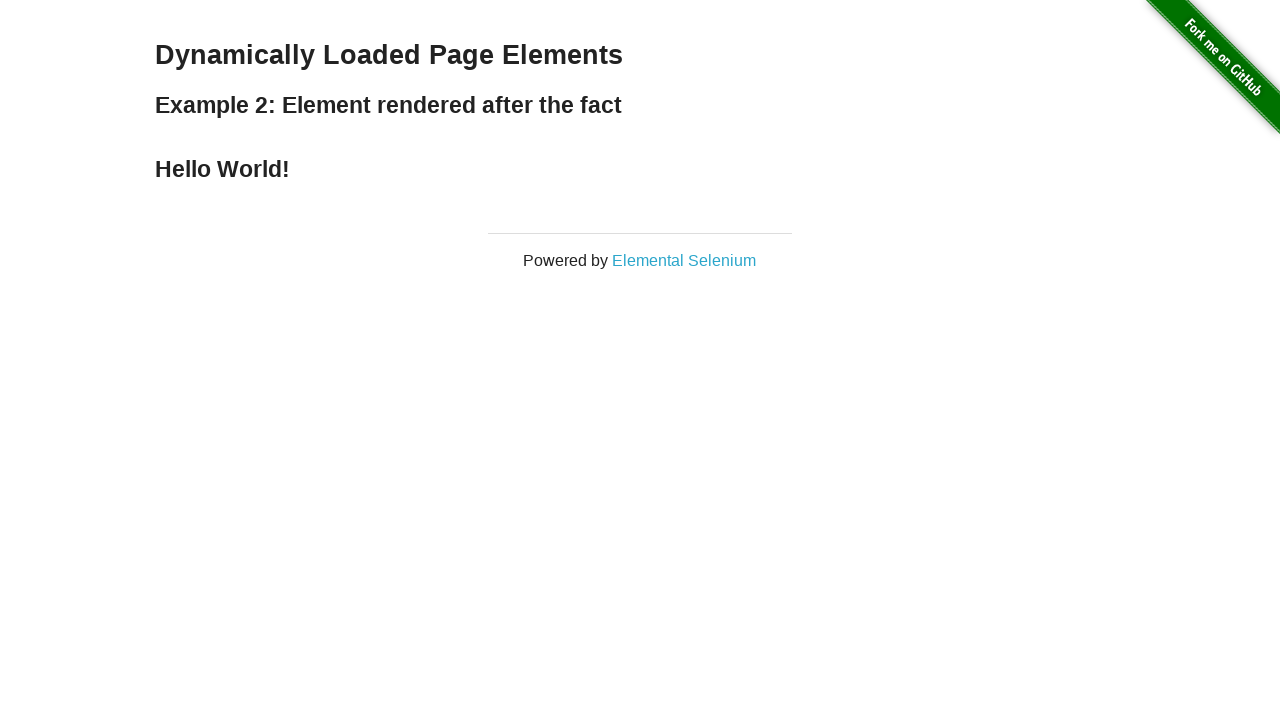

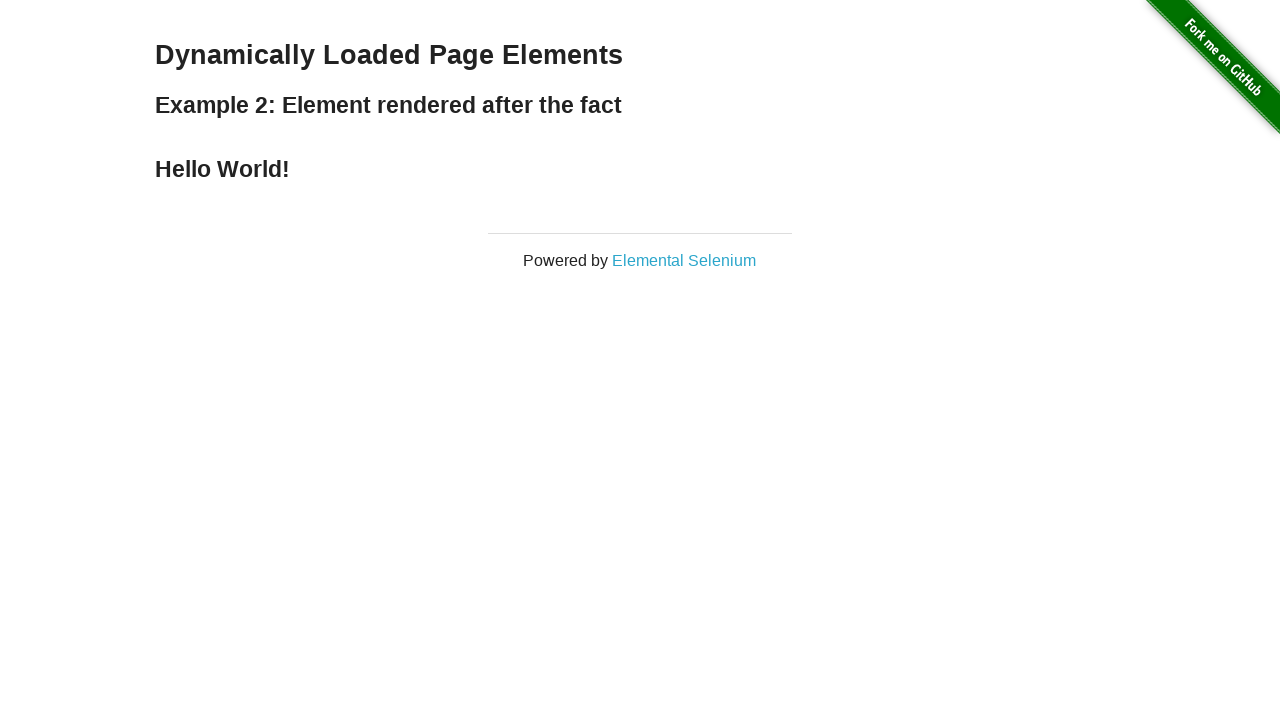